Tests the Yogiyo food delivery website by entering a Korean address in the search field and clicking the search button to find nearby restaurants.

Starting URL: https://www.yogiyo.co.kr/mobile/#/

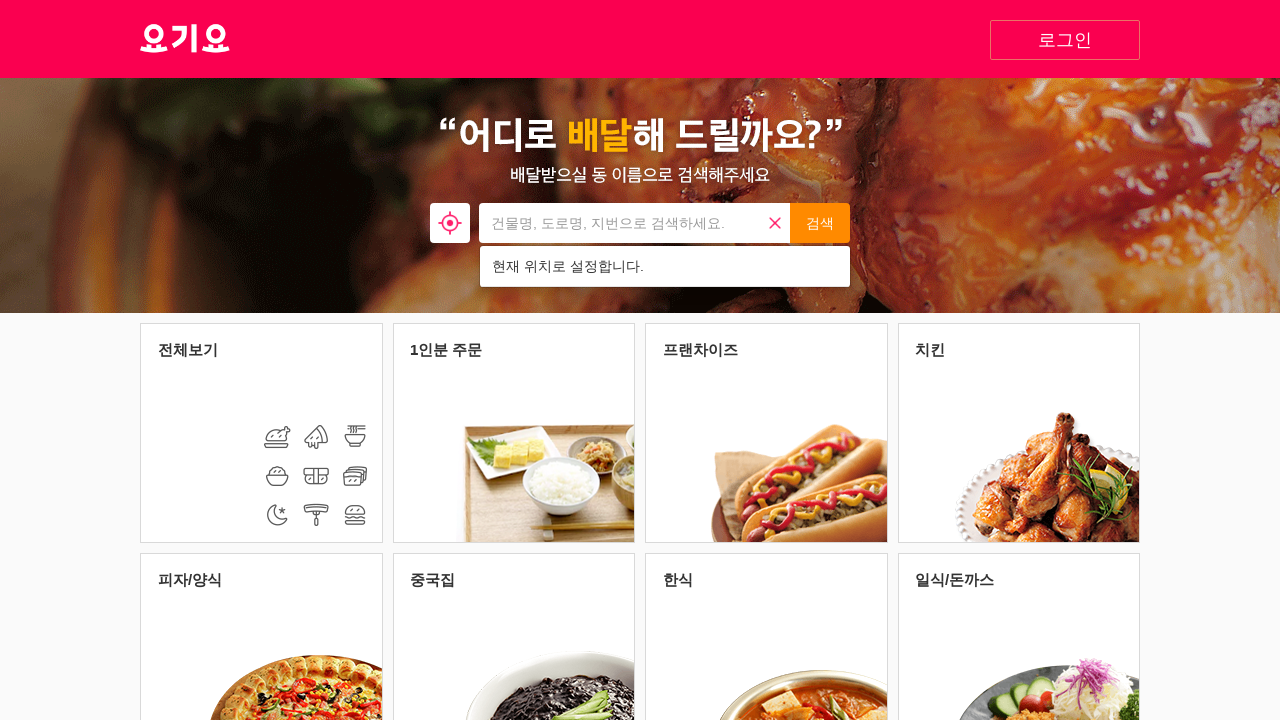

Waited 4 seconds for Yogiyo page to load
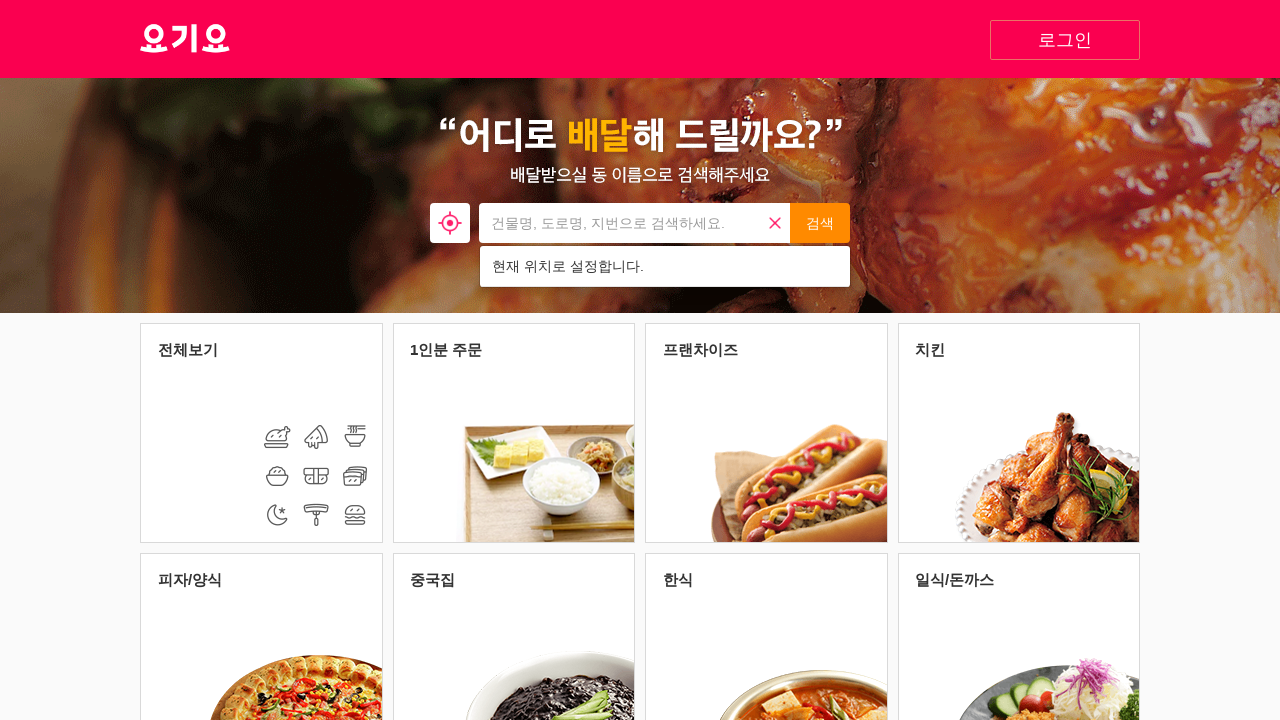

Filled address input field with Korean address '서울특별시 용산구 이태원동 34-87 용산구종합행정타운' on input[name='address_input']
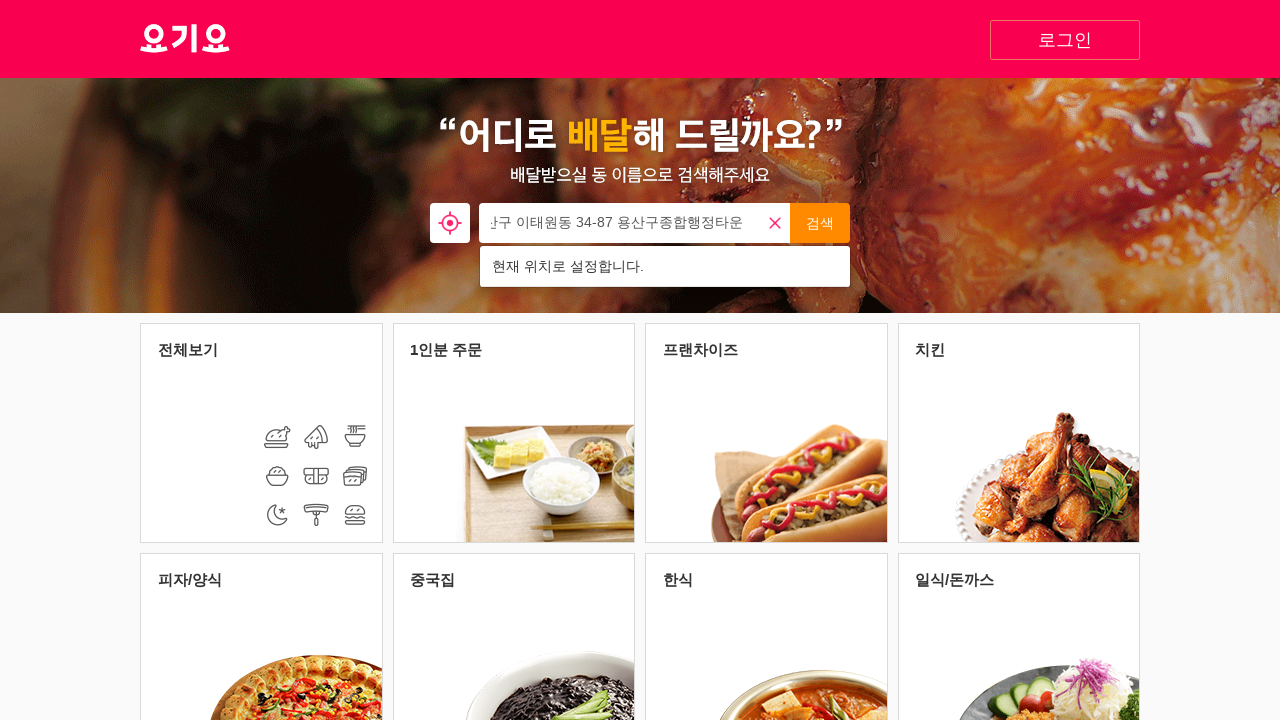

Clicked search/pick address button to search for restaurants at (820, 223) on #button_search_address > button.btn.btn-default.ico-pick
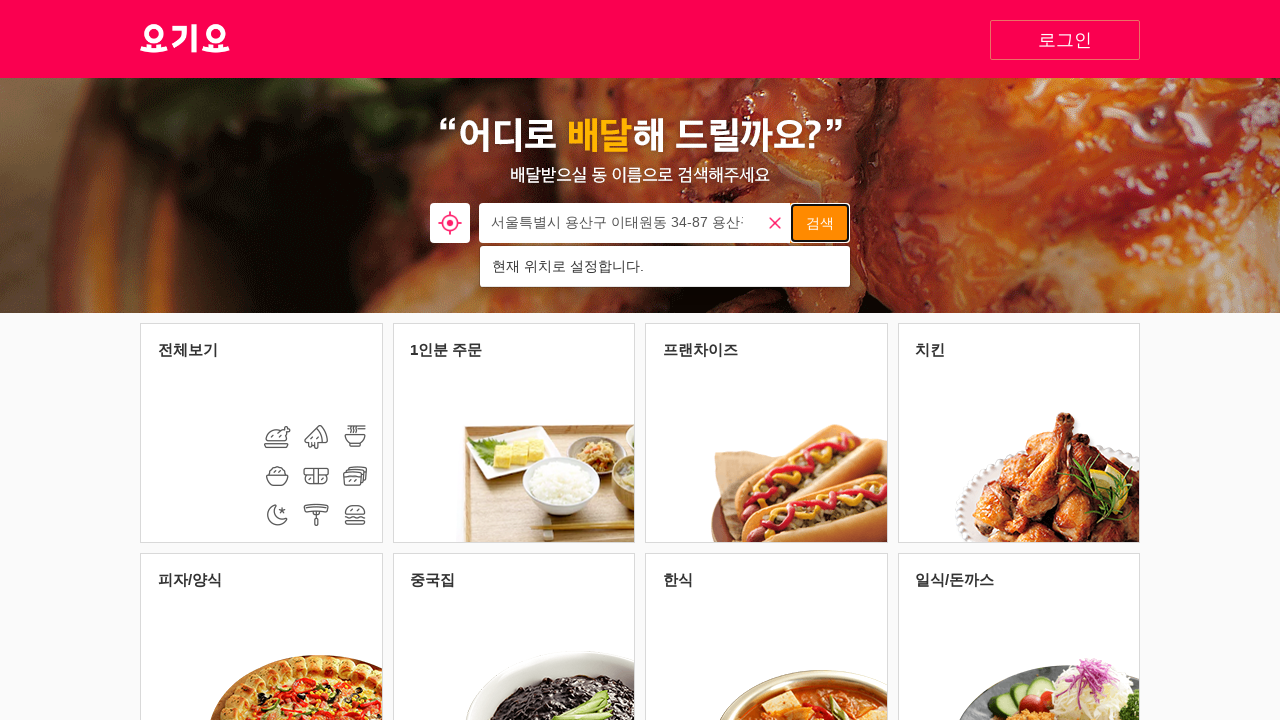

Waited 2 seconds for search results to load
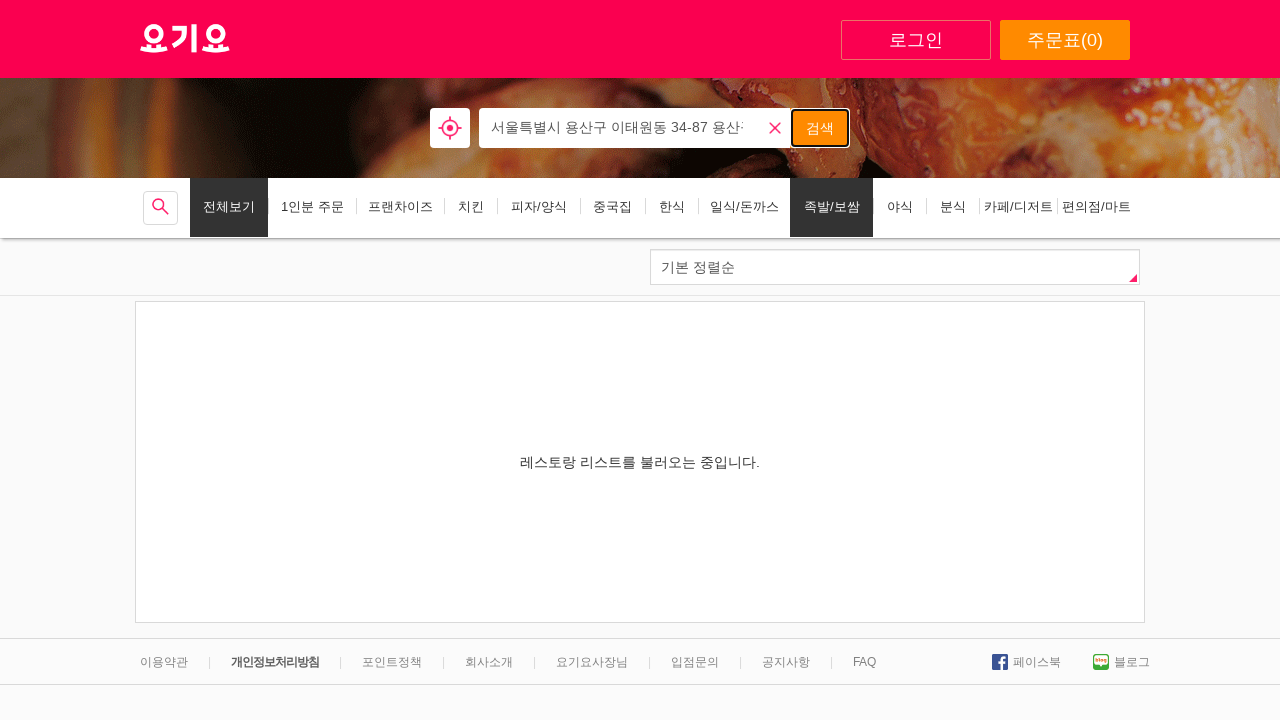

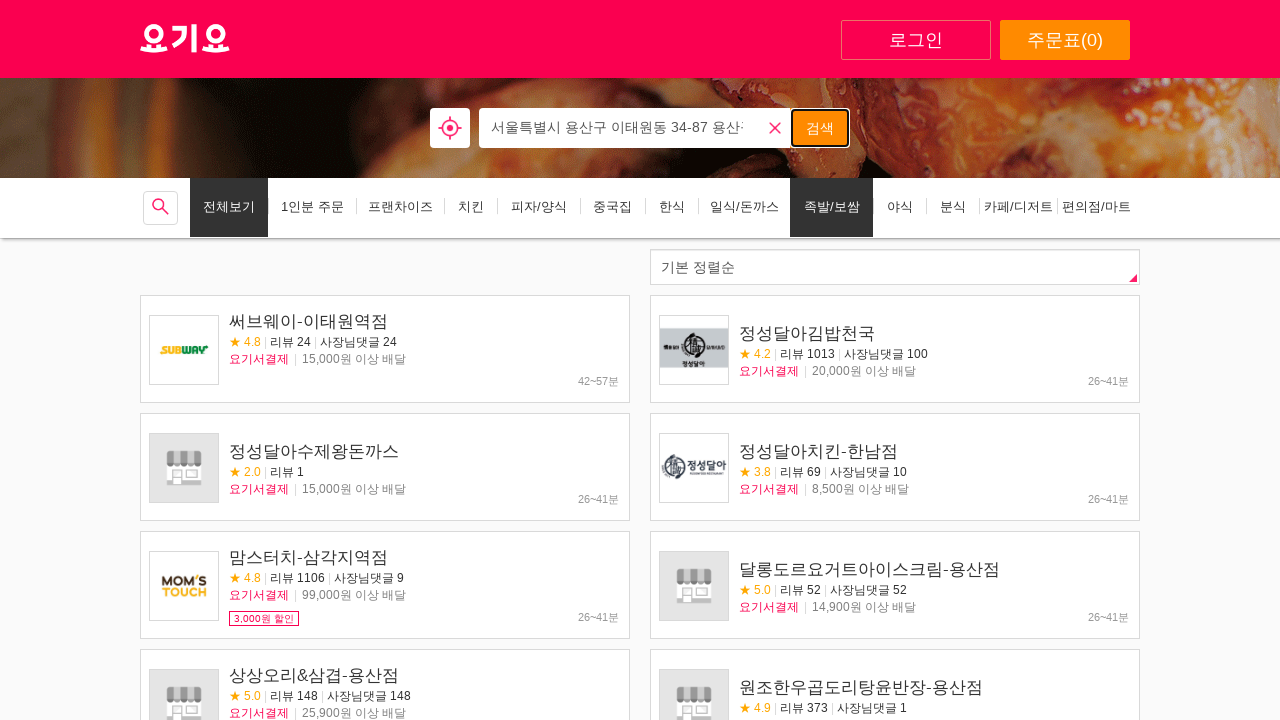